Tests that a todo item is removed when edited to an empty string

Starting URL: https://demo.playwright.dev/todomvc

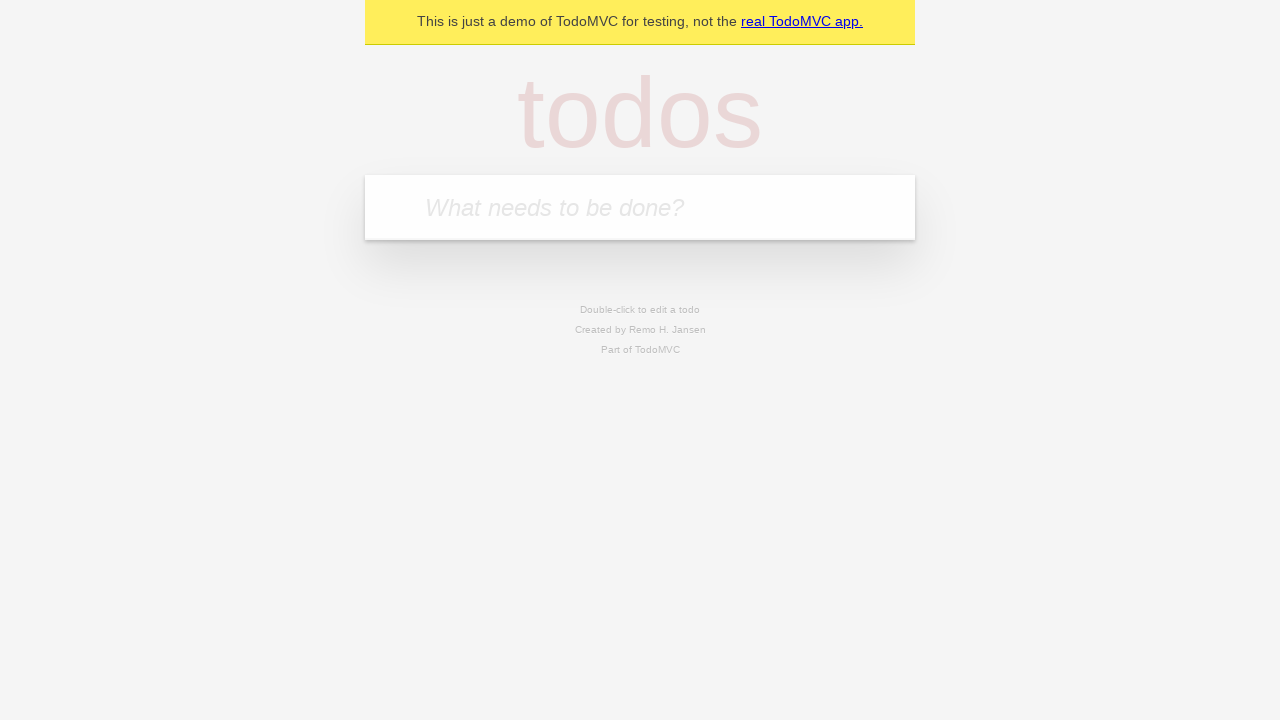

Filled todo input with 'buy some cheese' on internal:attr=[placeholder="What needs to be done?"i]
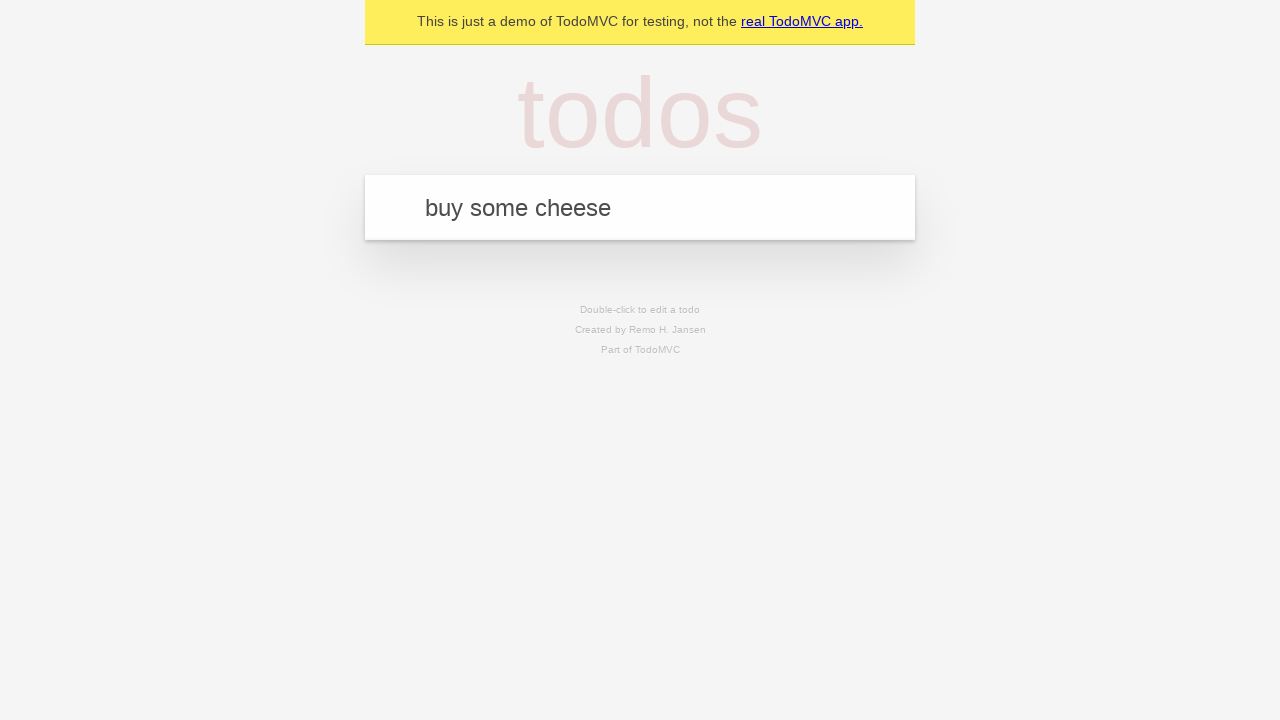

Pressed Enter to create todo 'buy some cheese' on internal:attr=[placeholder="What needs to be done?"i]
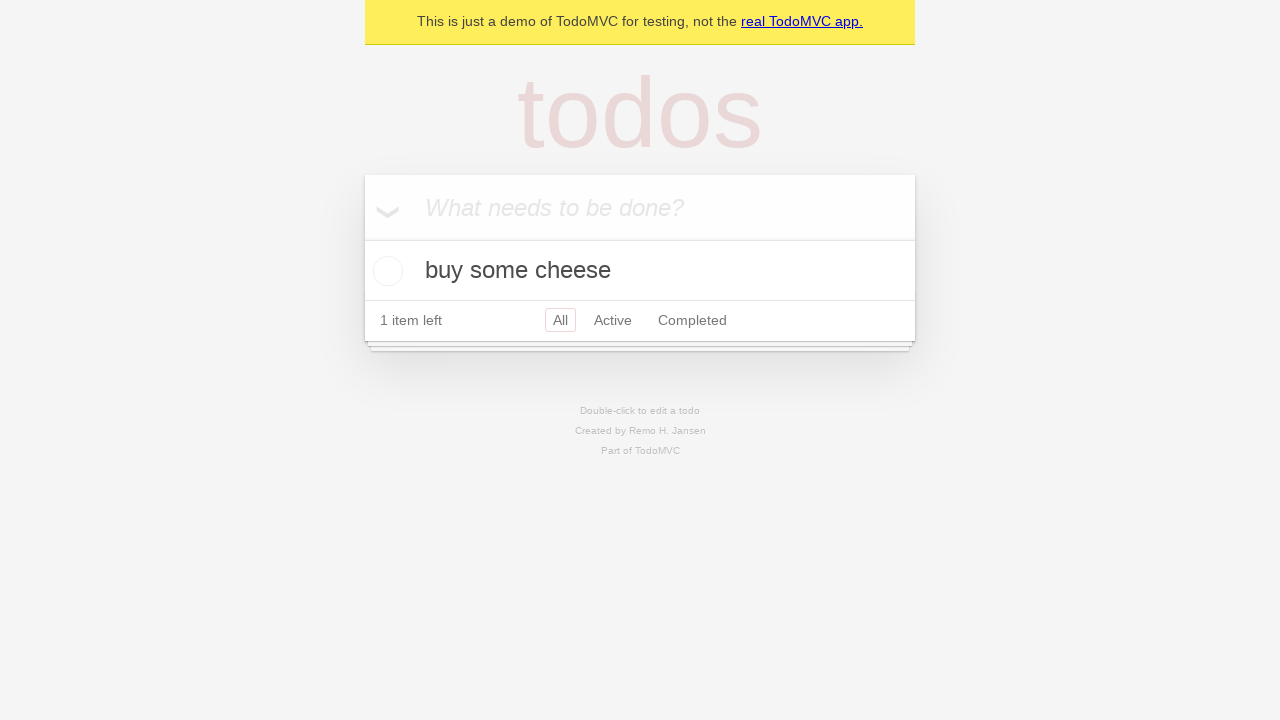

Filled todo input with 'feed the cat' on internal:attr=[placeholder="What needs to be done?"i]
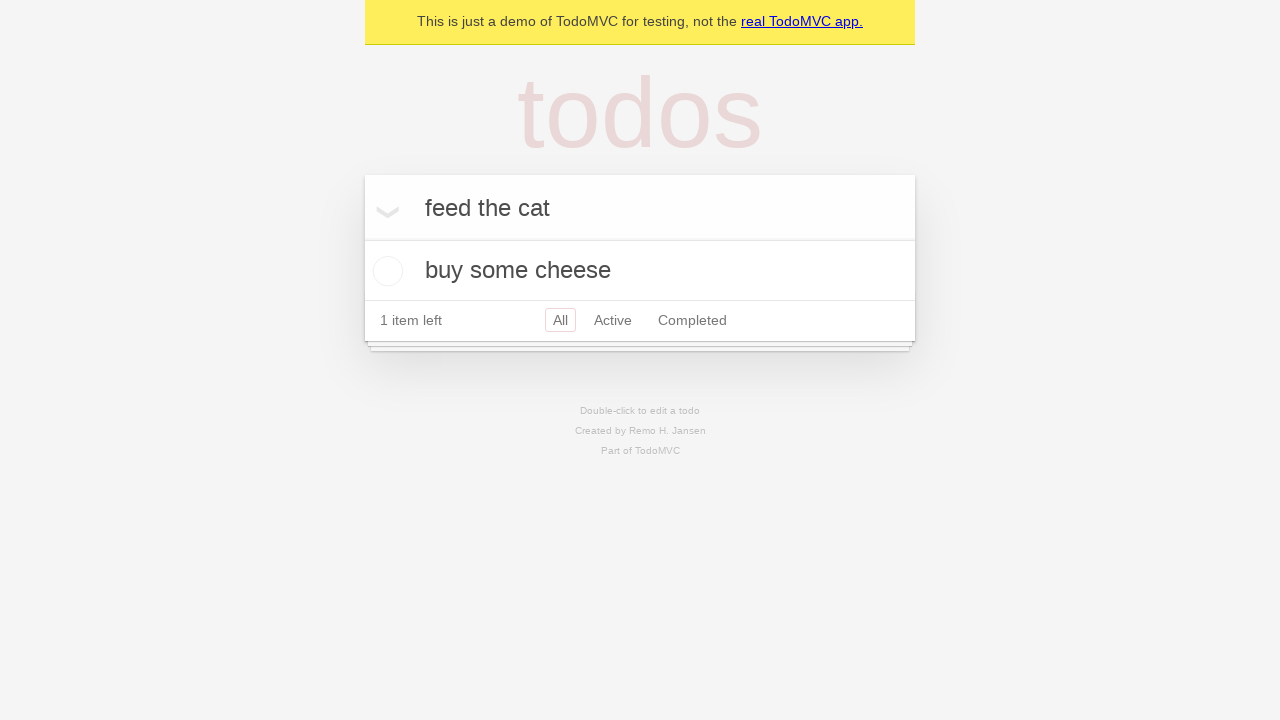

Pressed Enter to create todo 'feed the cat' on internal:attr=[placeholder="What needs to be done?"i]
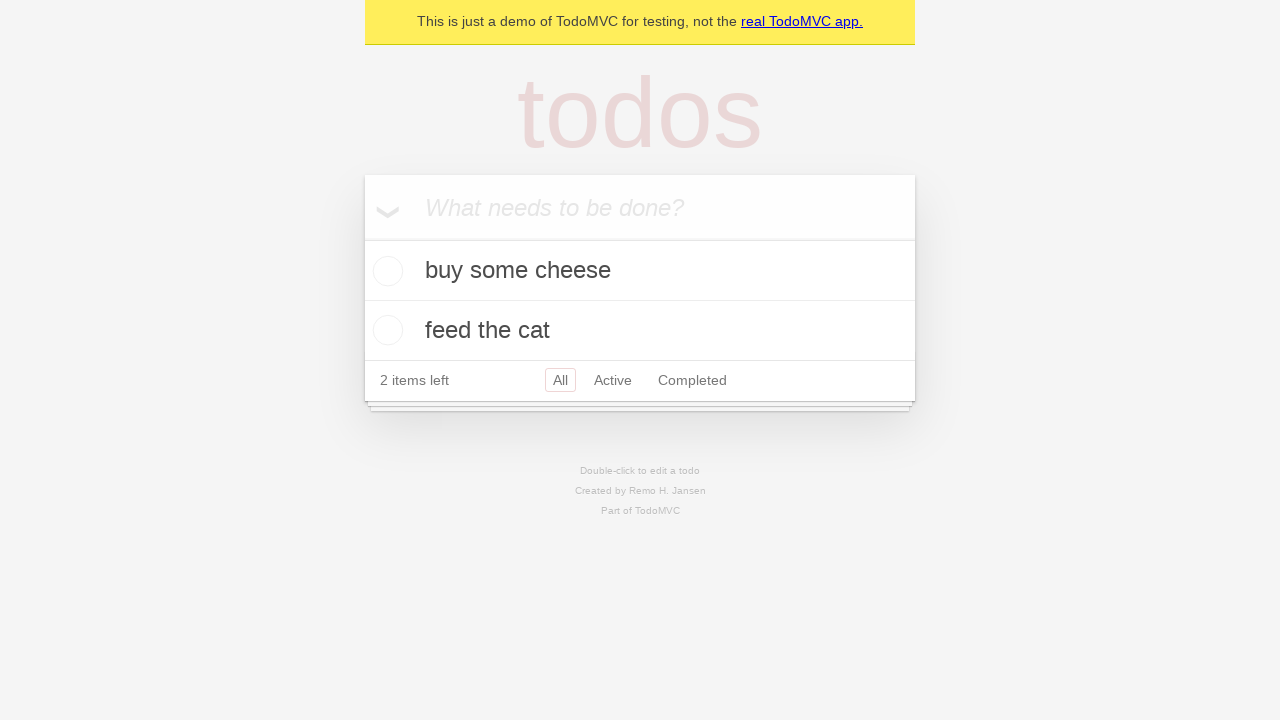

Filled todo input with 'book a doctors appointment' on internal:attr=[placeholder="What needs to be done?"i]
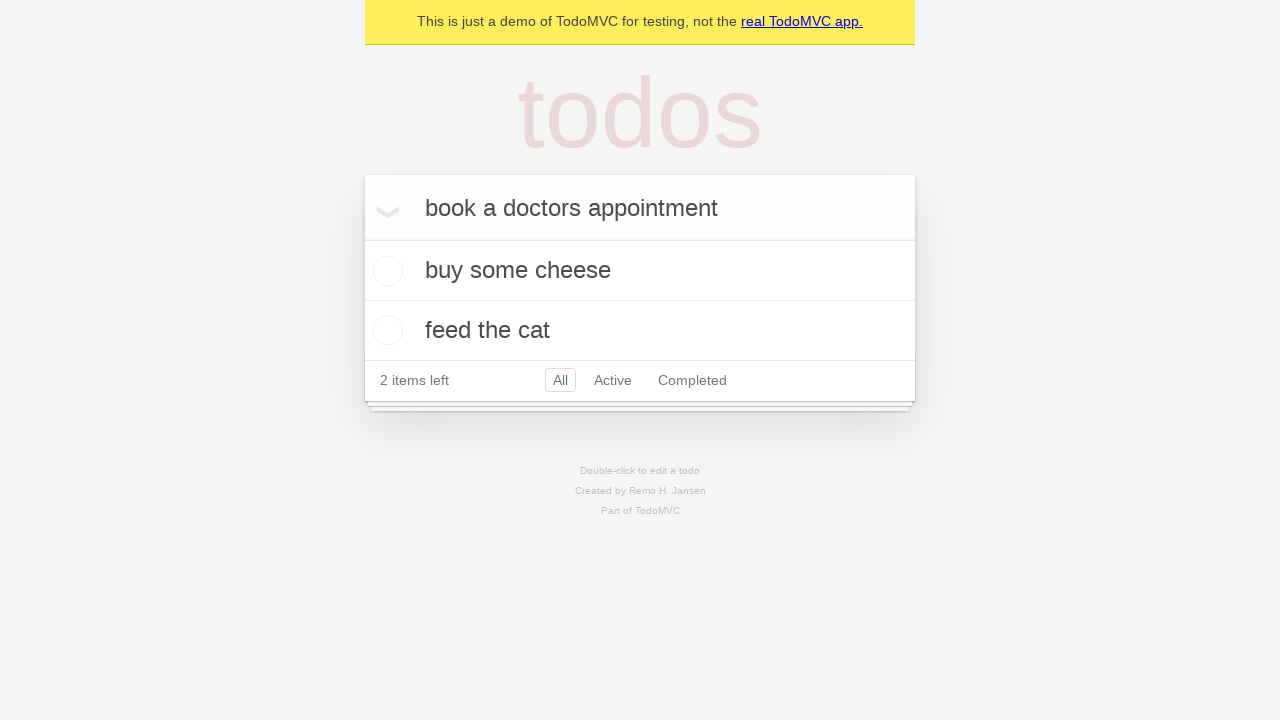

Pressed Enter to create todo 'book a doctors appointment' on internal:attr=[placeholder="What needs to be done?"i]
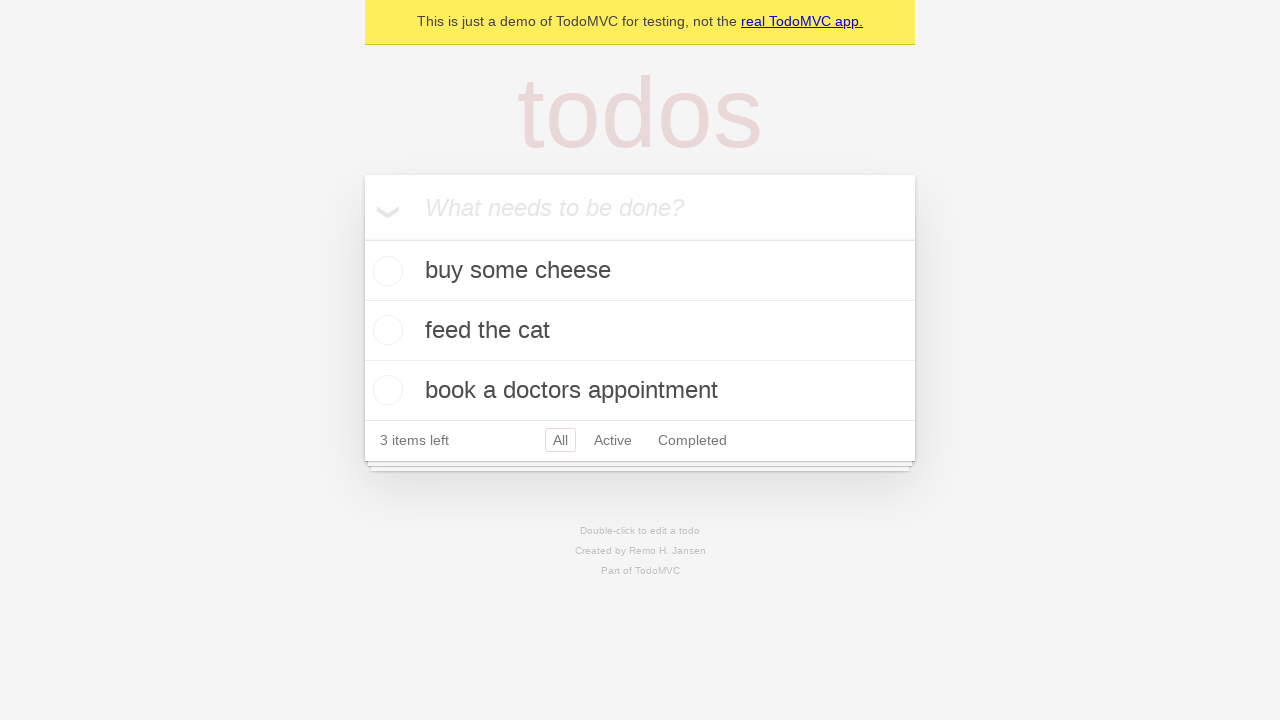

Waited for 3 todo items to be created
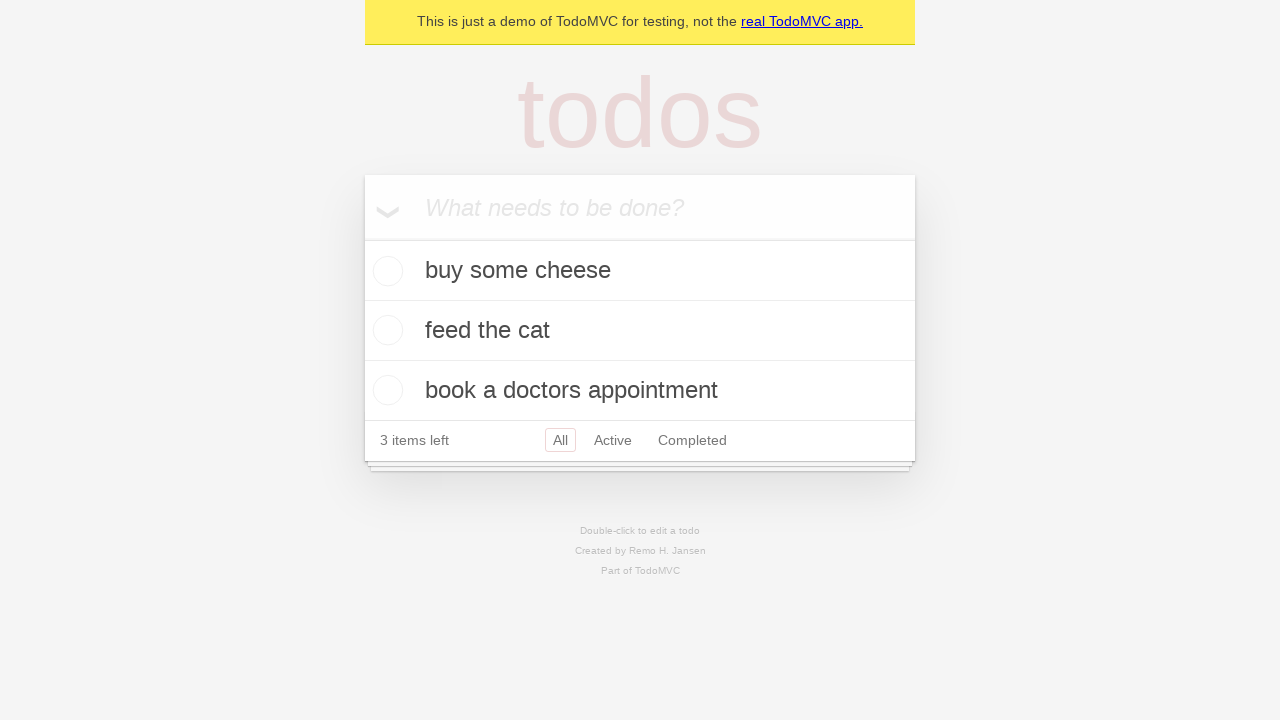

Double-clicked second todo item to enter edit mode at (640, 331) on internal:testid=[data-testid="todo-item"s] >> nth=1
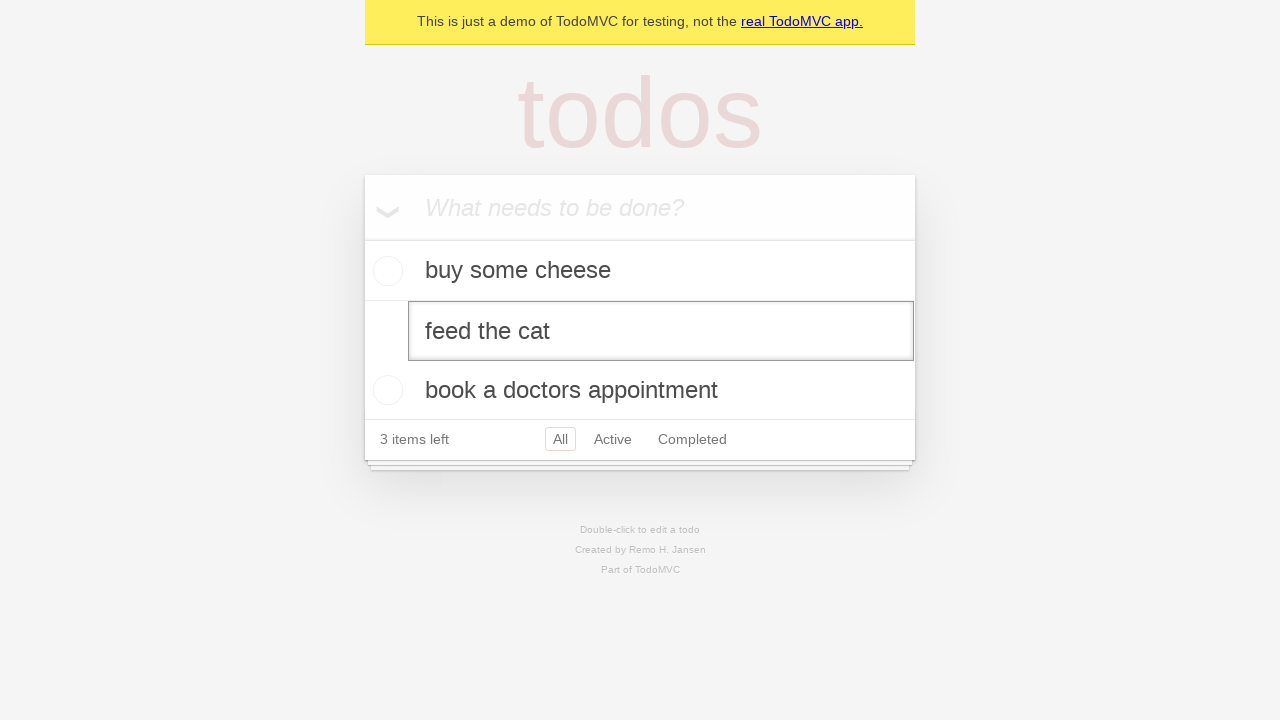

Cleared text from edit input field on internal:testid=[data-testid="todo-item"s] >> nth=1 >> internal:role=textbox[nam
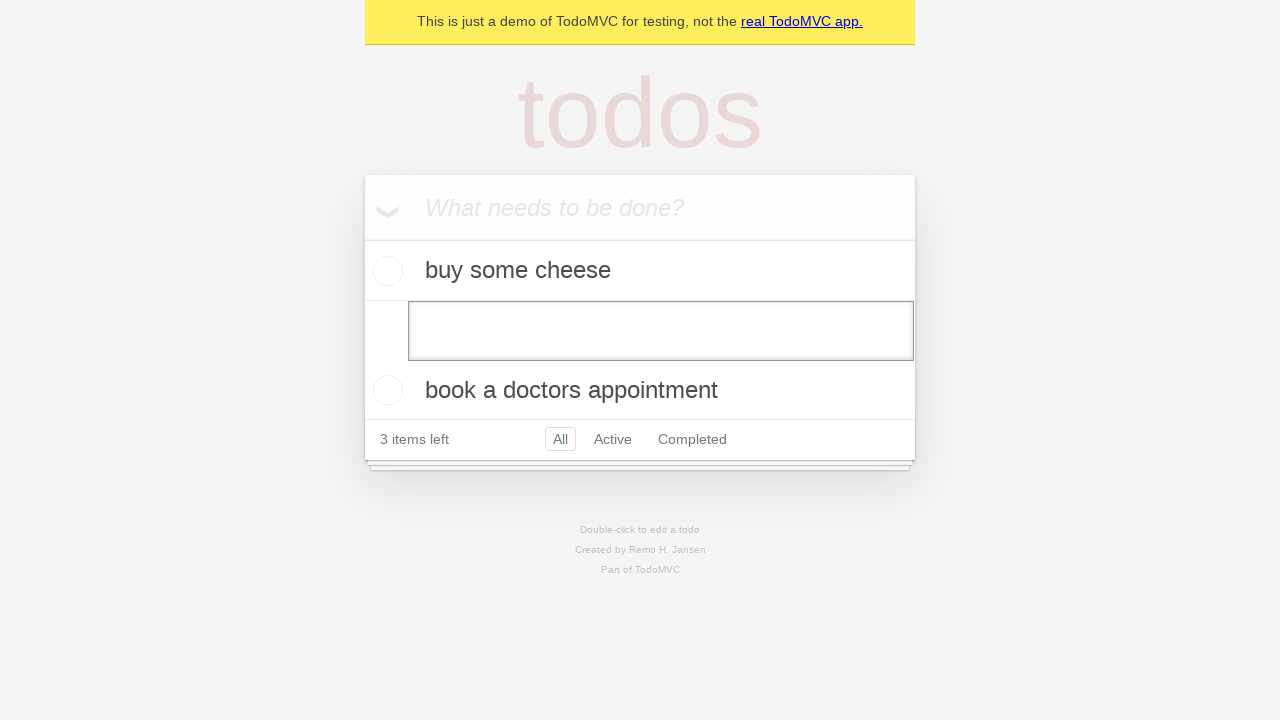

Pressed Enter to confirm empty text, removing the todo item on internal:testid=[data-testid="todo-item"s] >> nth=1 >> internal:role=textbox[nam
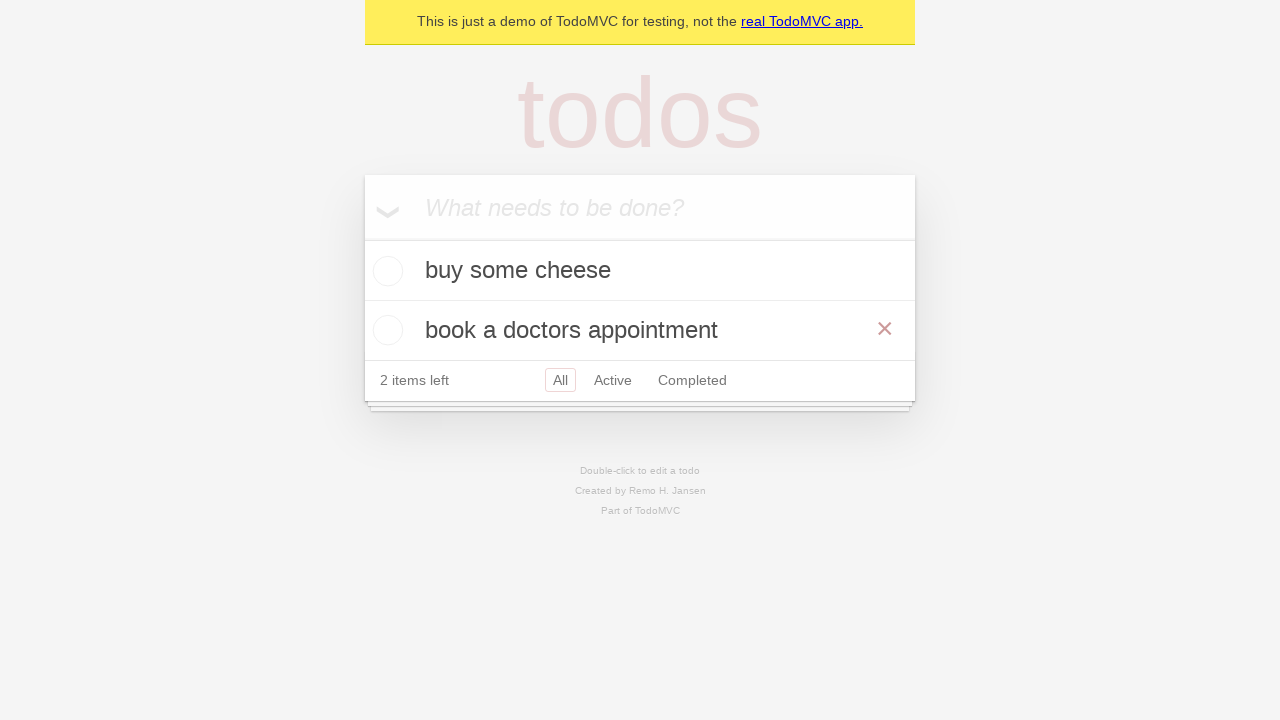

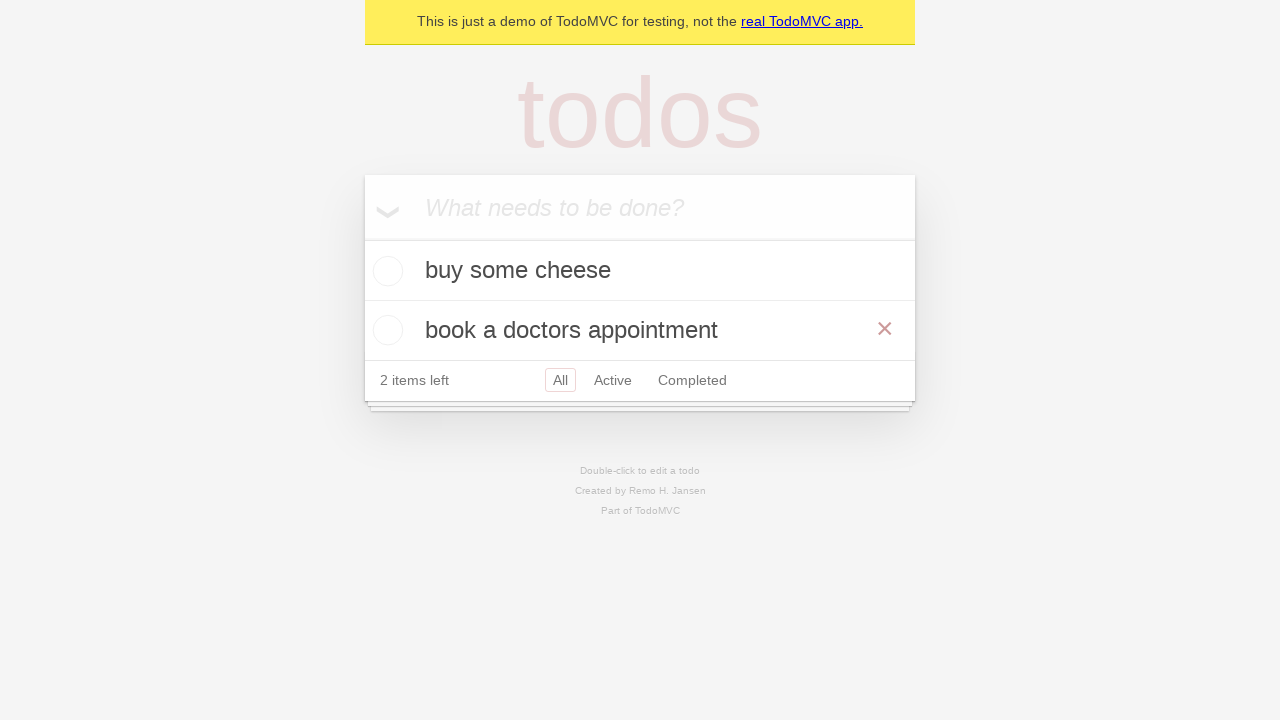